Navigates to AJIO e-commerce website and clicks on a navigation link (the 10th link with target='_self' attribute) after waiting for it to be clickable.

Starting URL: https://www.ajio.com/

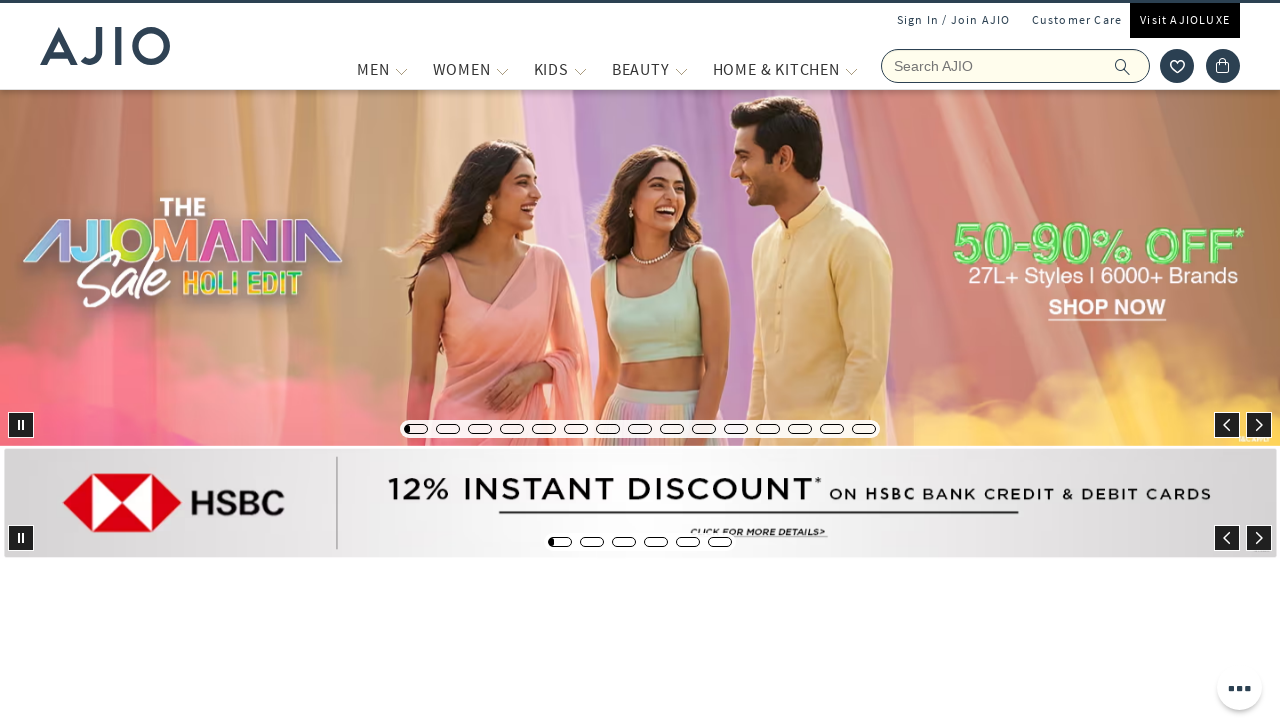

Navigated to AJIO e-commerce website
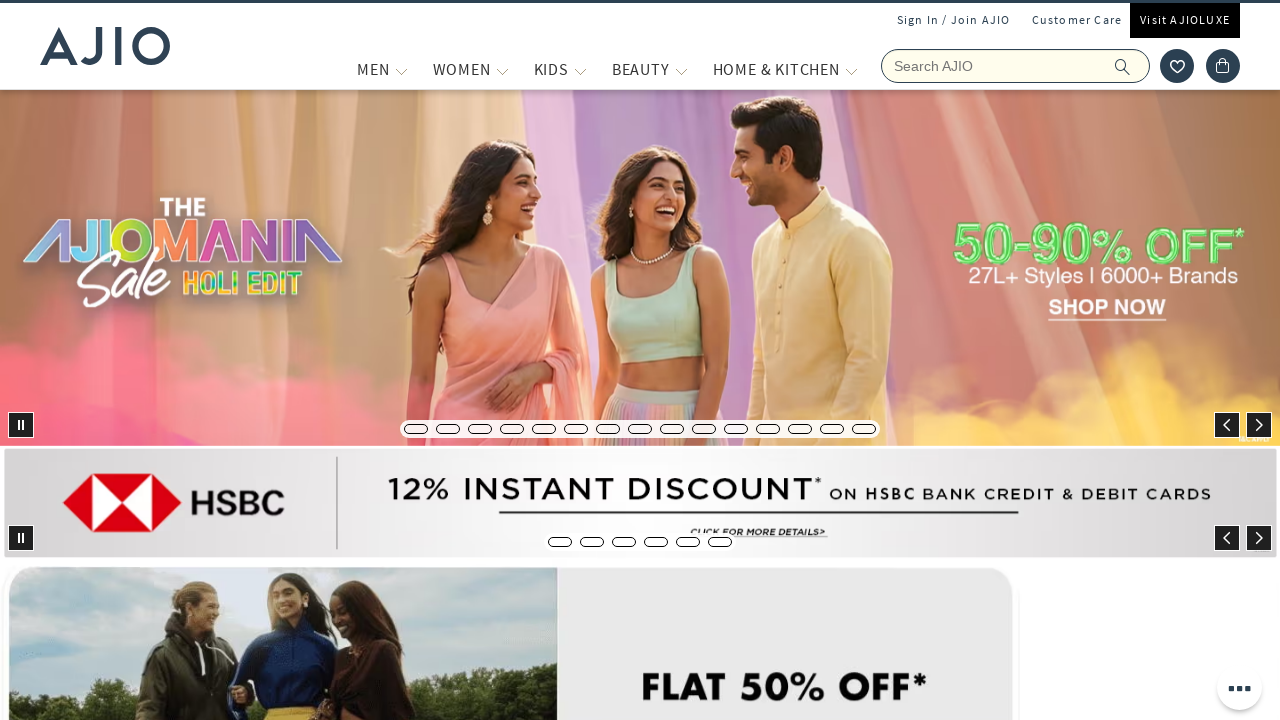

Waited for 10th navigation link with target='_self' to become visible
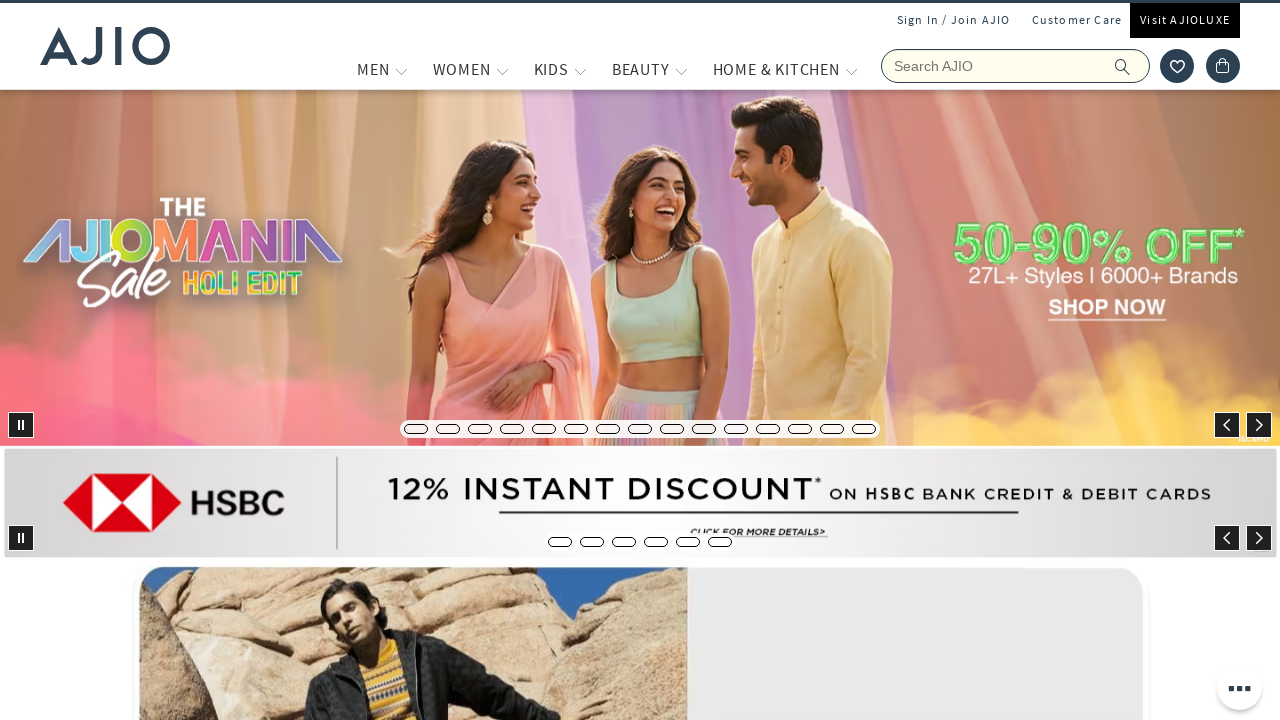

Clicked the 10th navigation link with target='_self' attribute at (640, 268) on (//a[@target='_self'])[10]
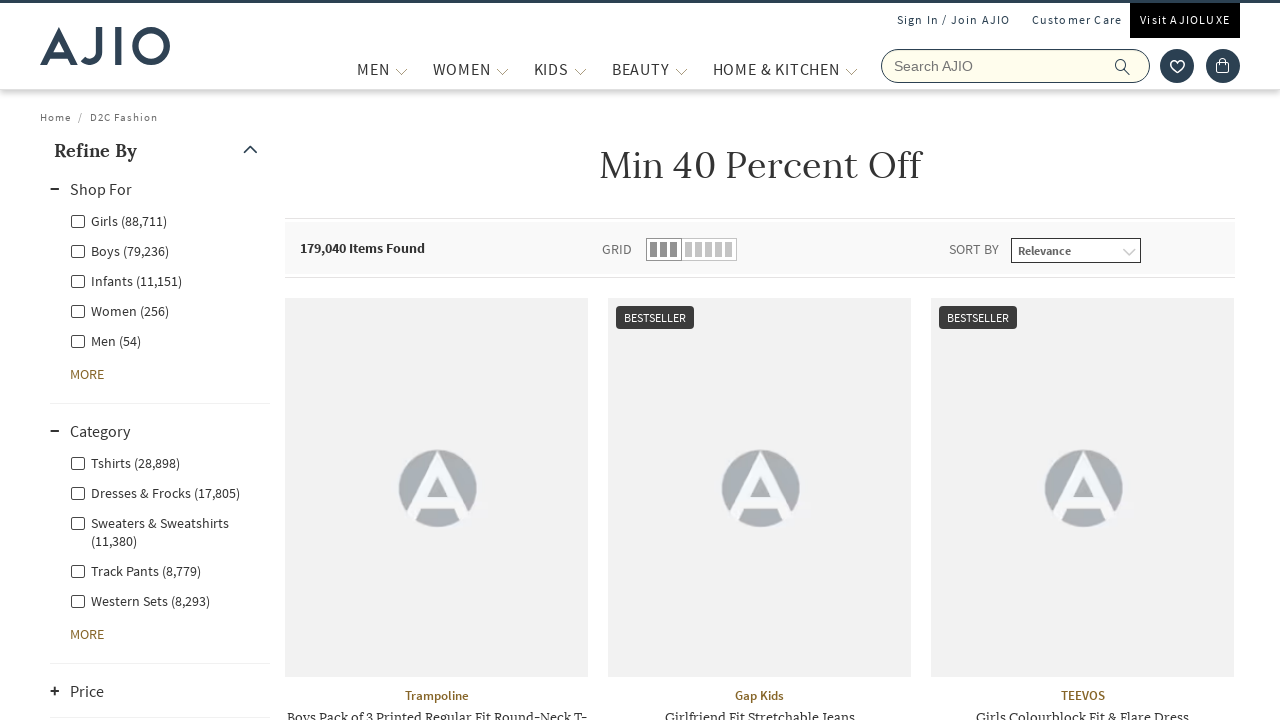

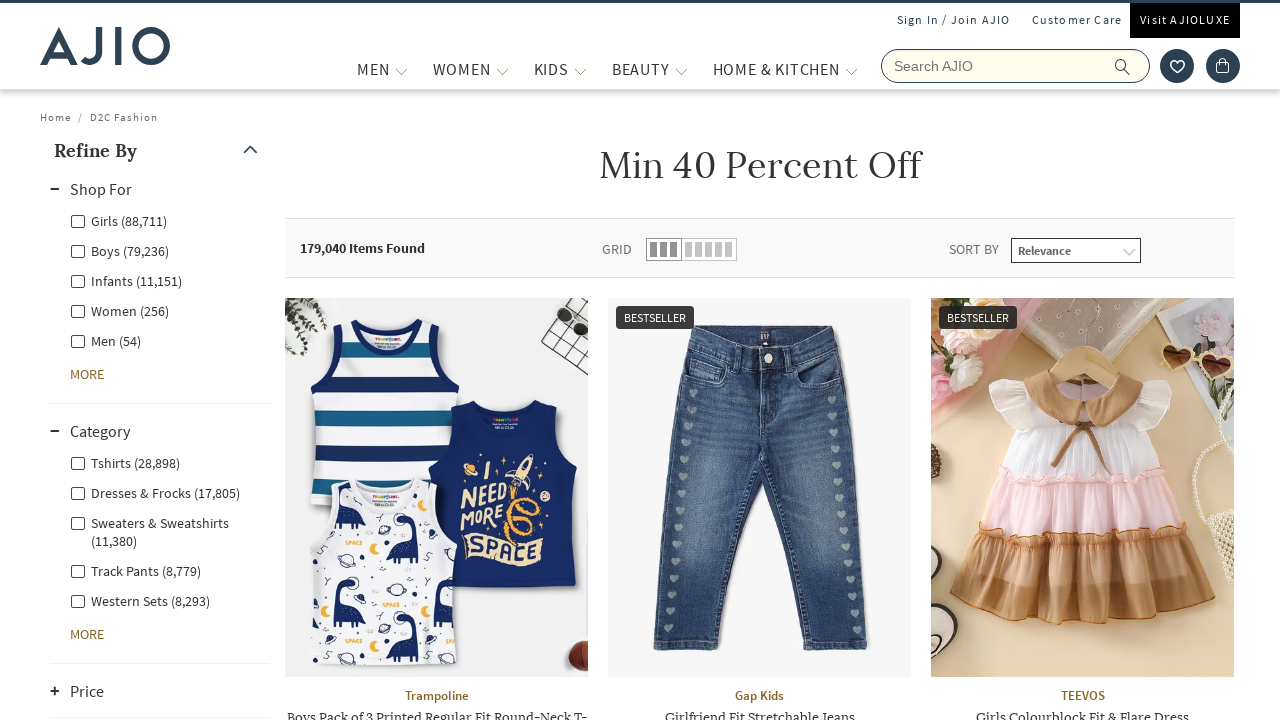